Tests click and hold functionality to select multiple elements by dragging from item 1 to item 4

Starting URL: https://automationfc.github.io/jquery-selectable/

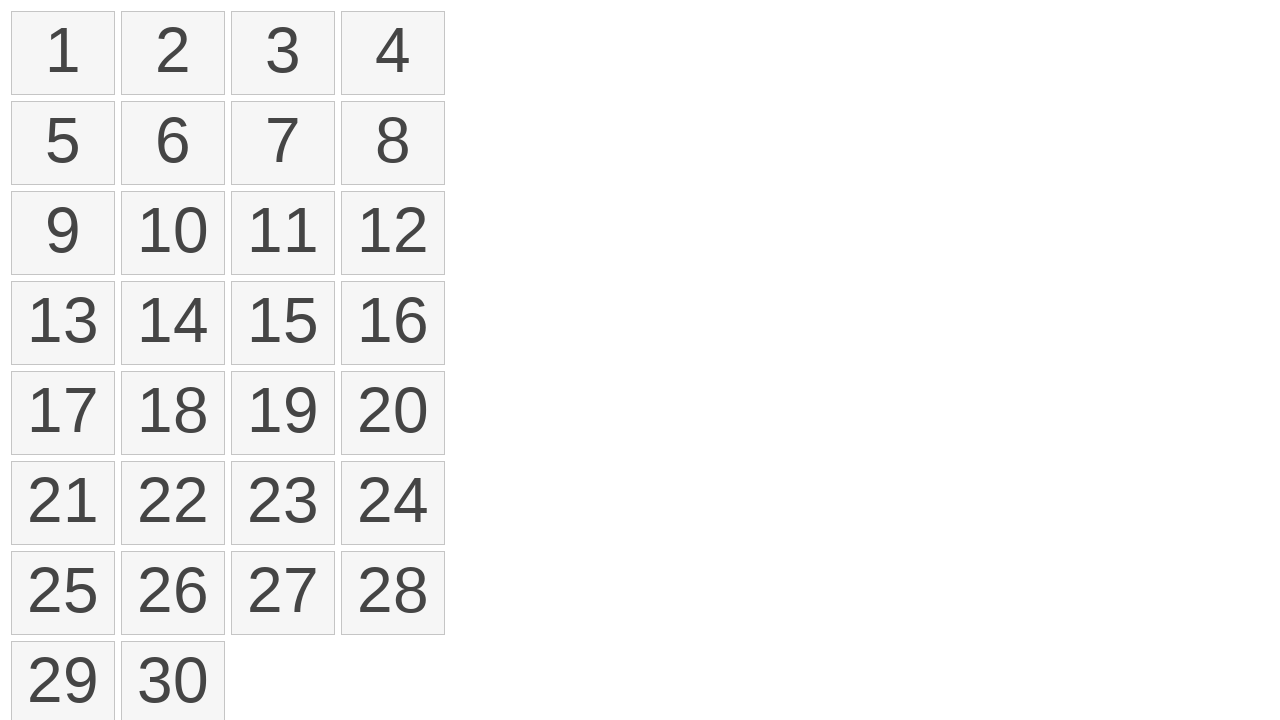

Located element 1
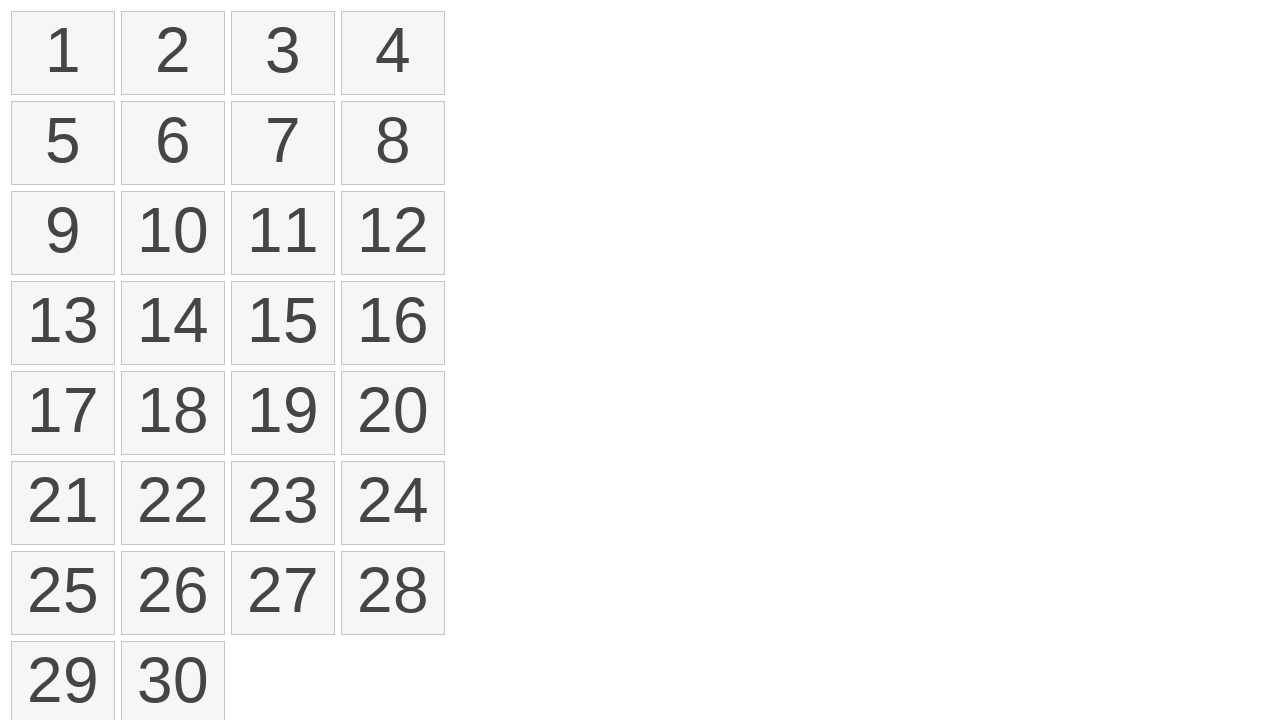

Located element 4
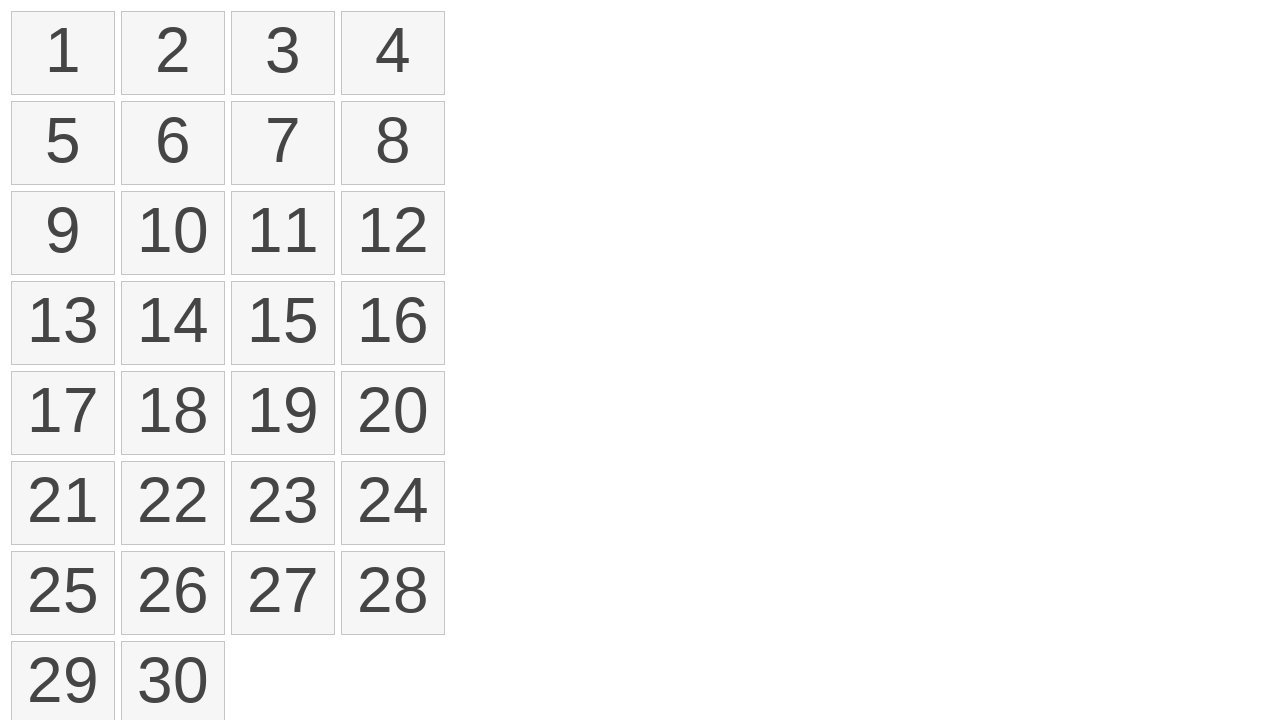

Element 1 is visible
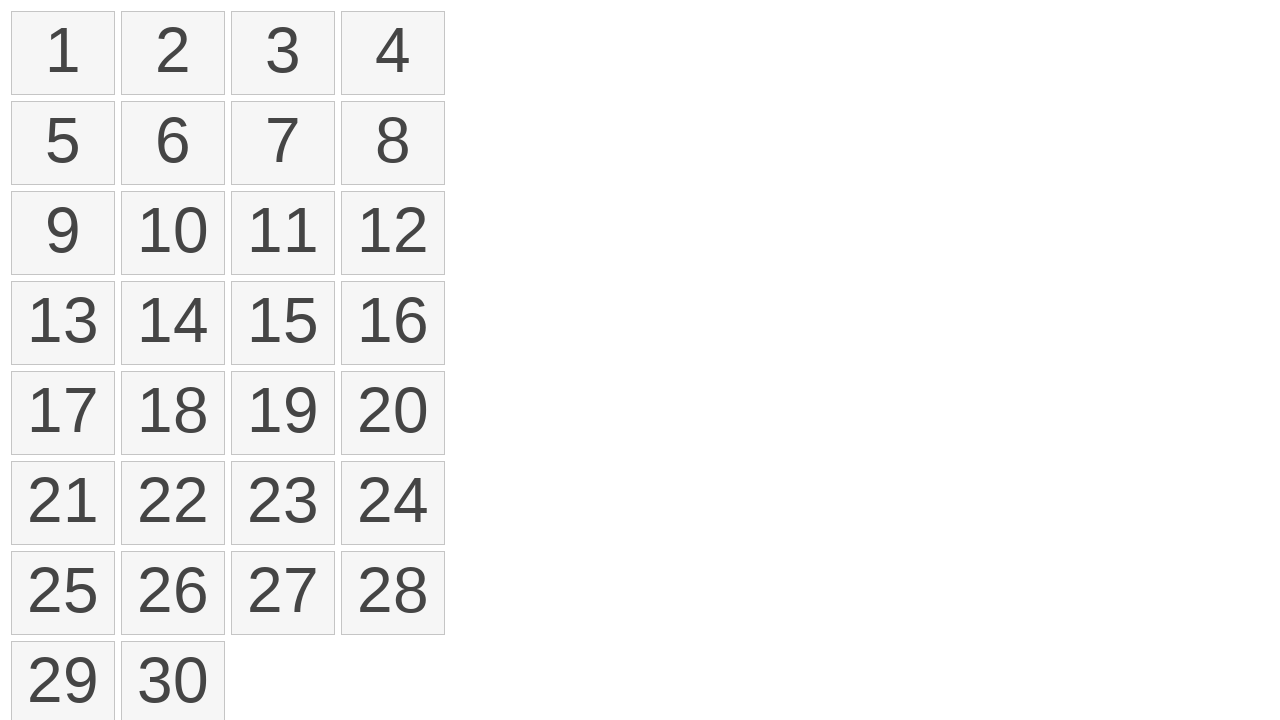

Element 4 is visible
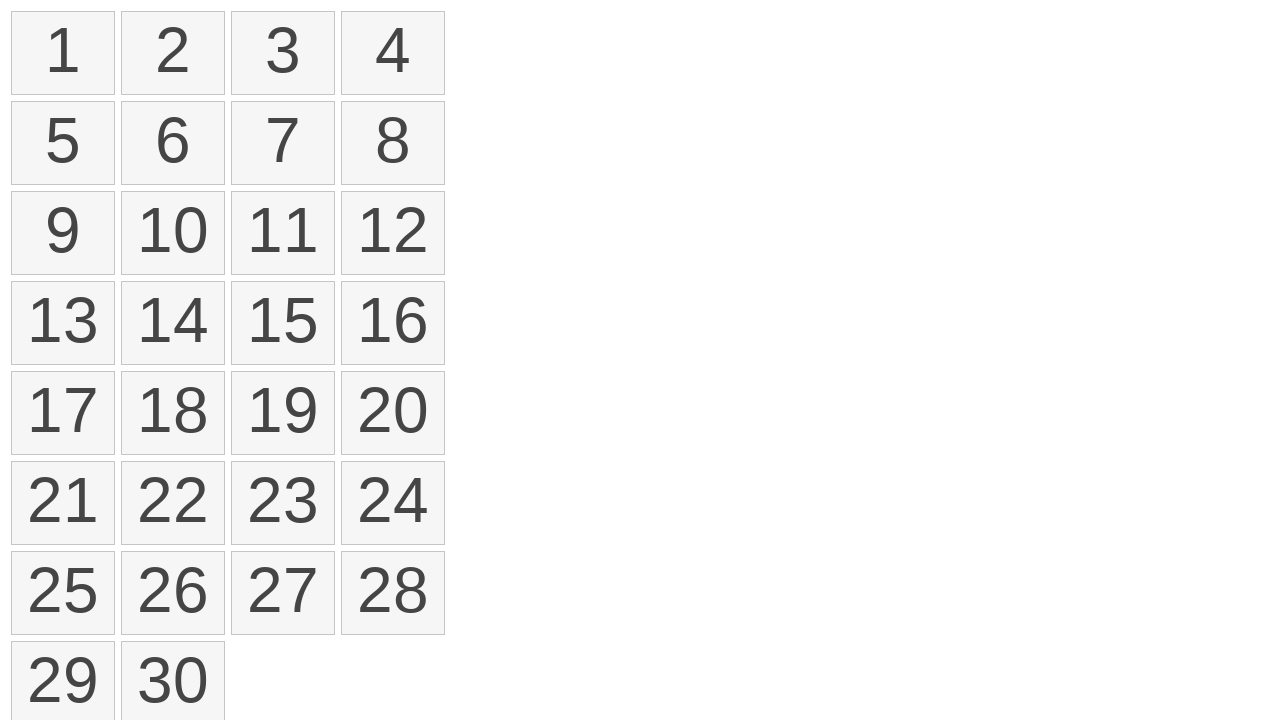

Got bounding box for element 1
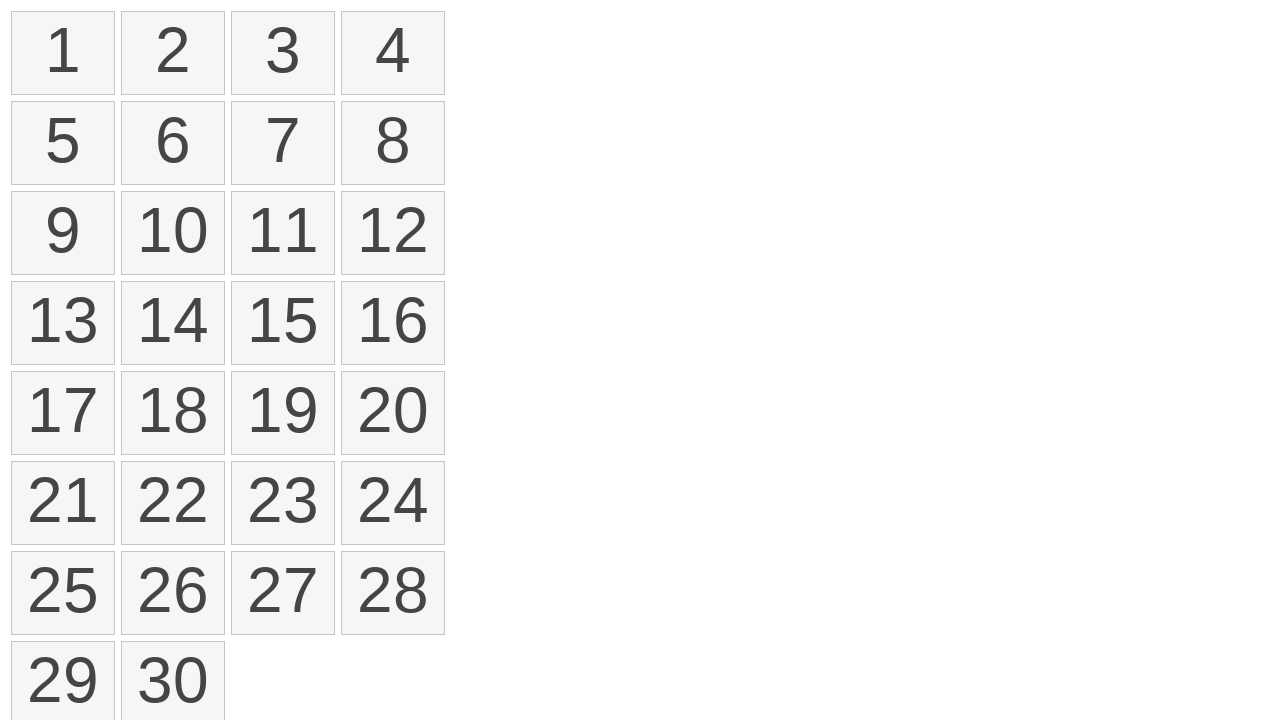

Got bounding box for element 4
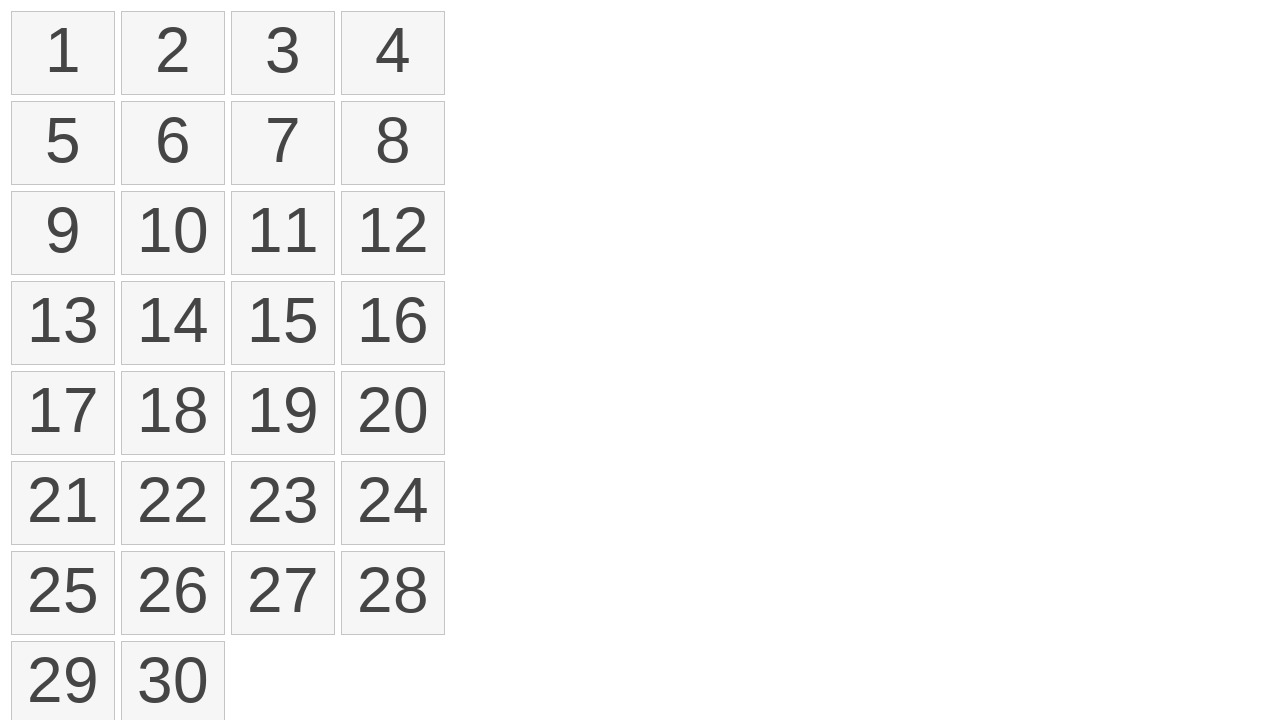

Moved mouse to center of element 1 at (63, 53)
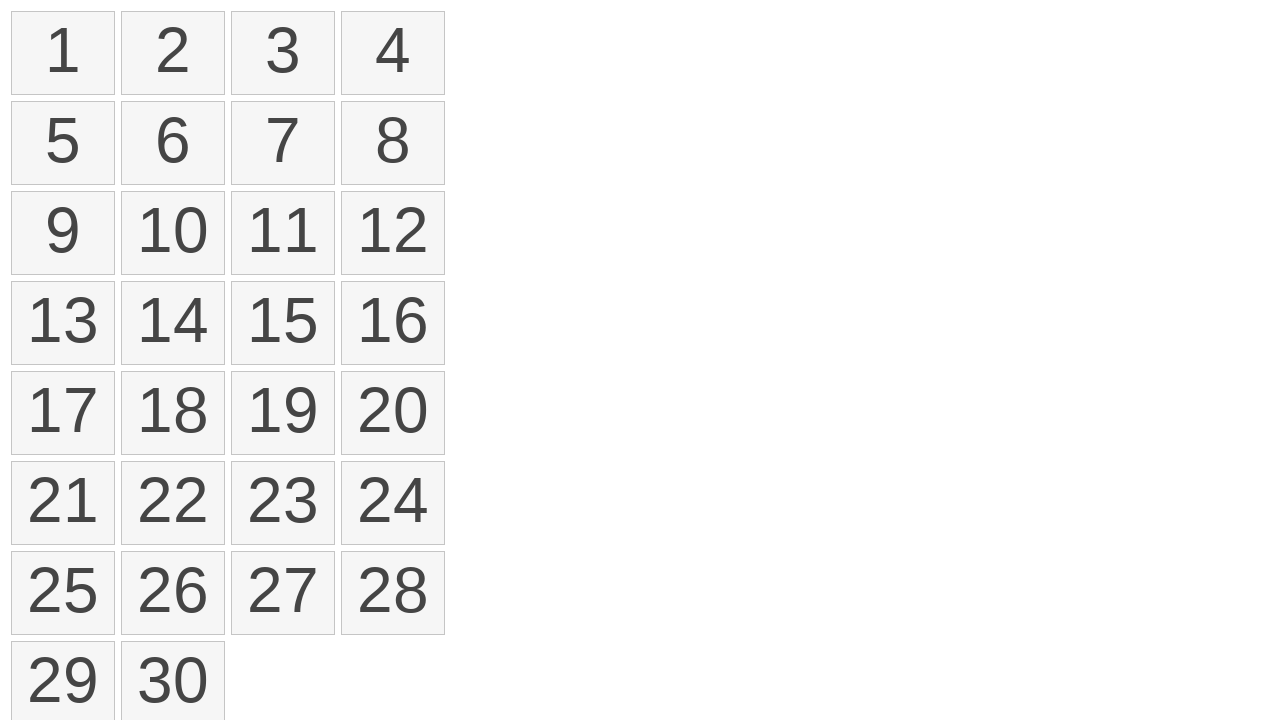

Mouse button pressed down on element 1 at (63, 53)
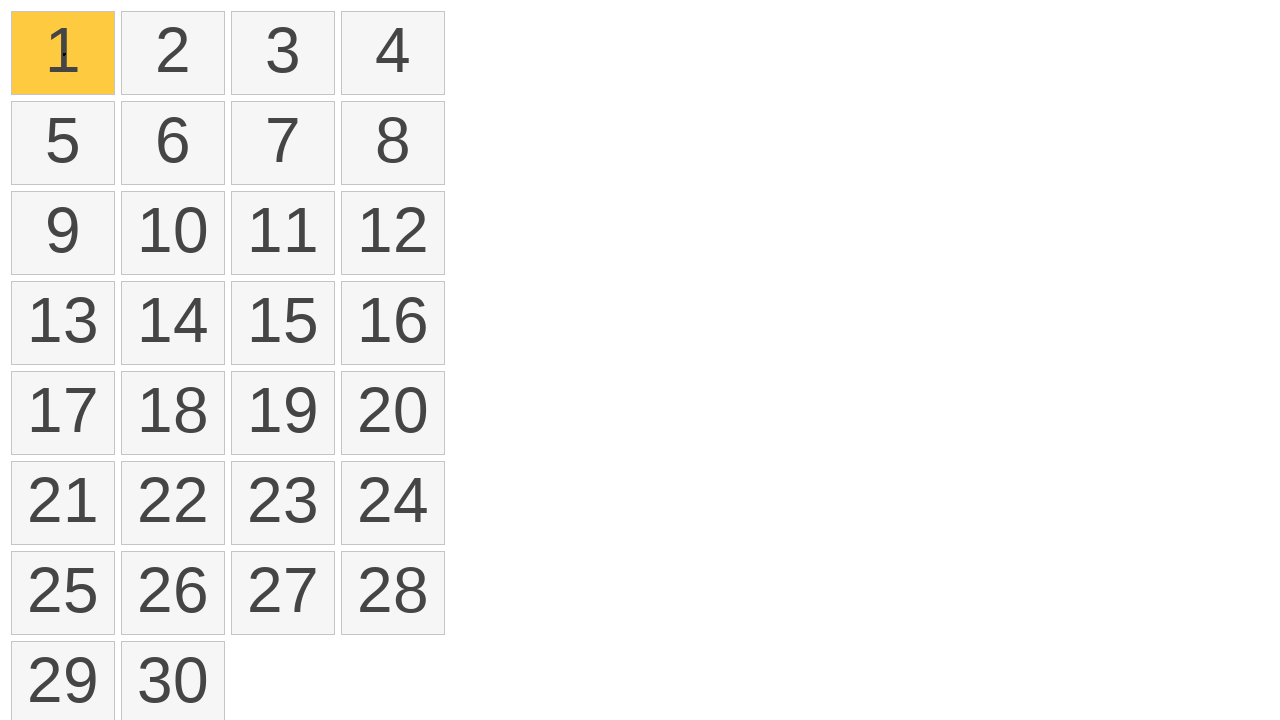

Dragged mouse to center of element 4 at (393, 53)
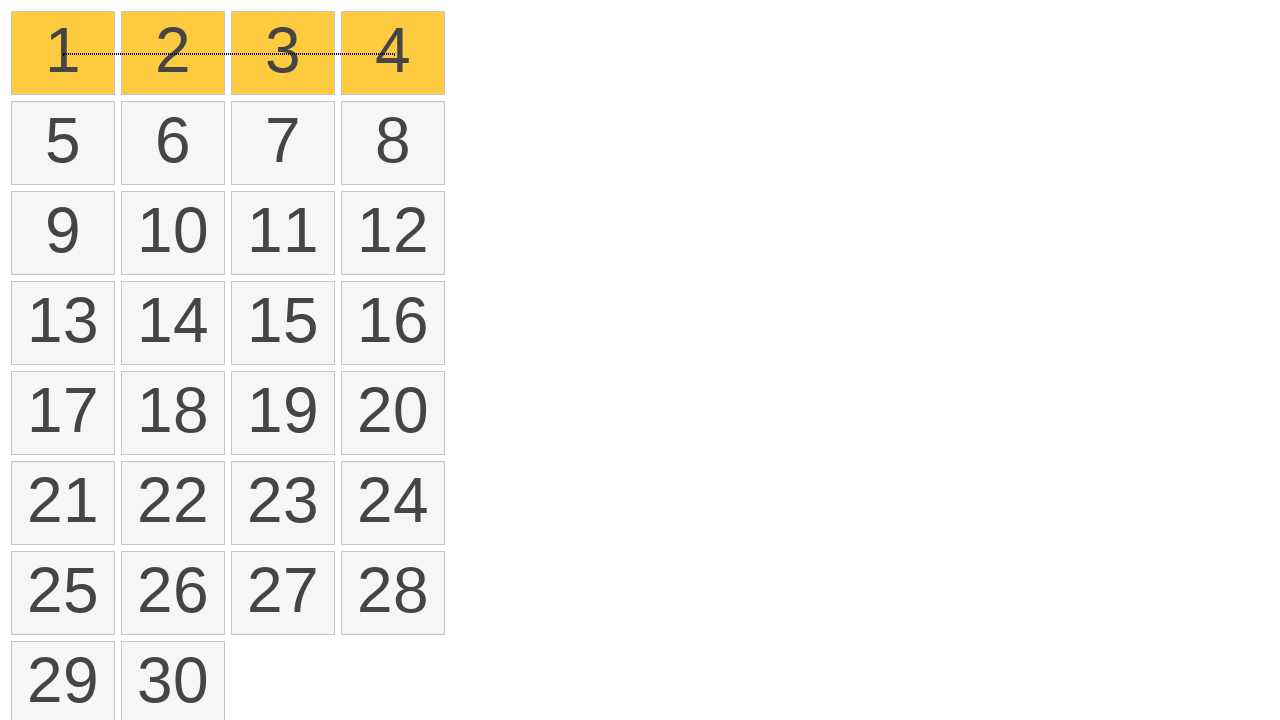

Released mouse button, completing drag selection from element 1 to element 4 at (393, 53)
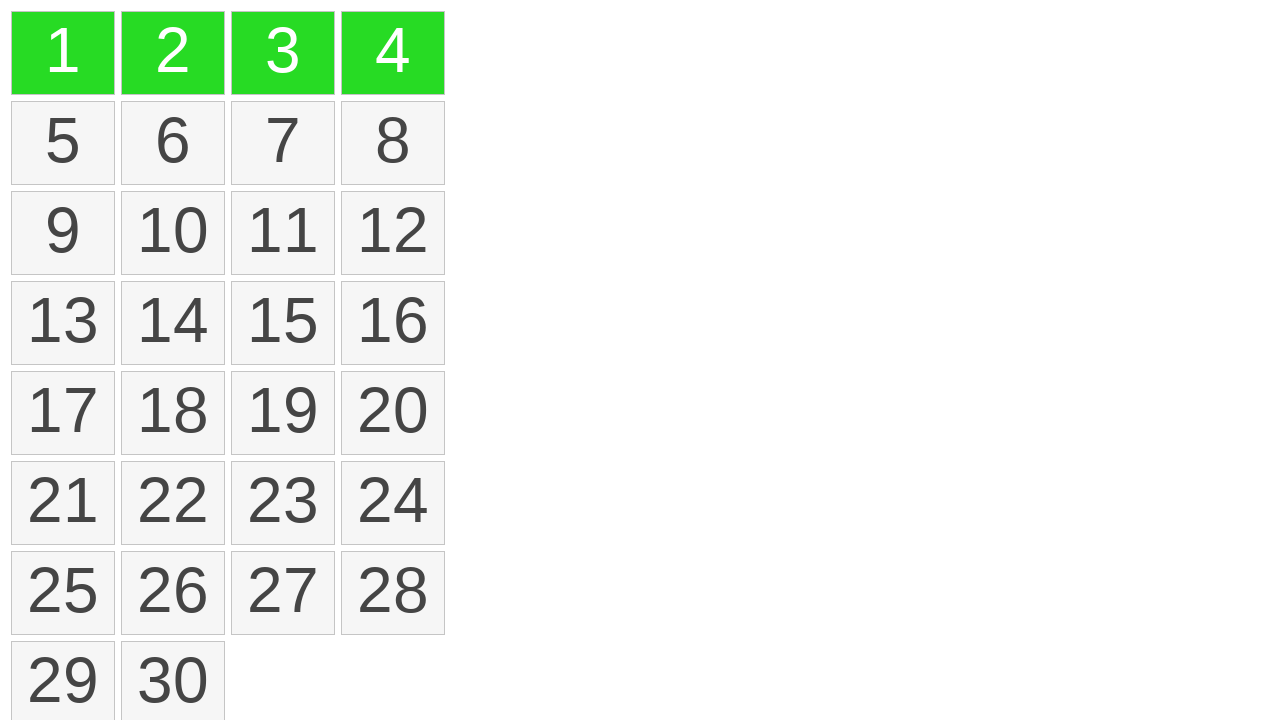

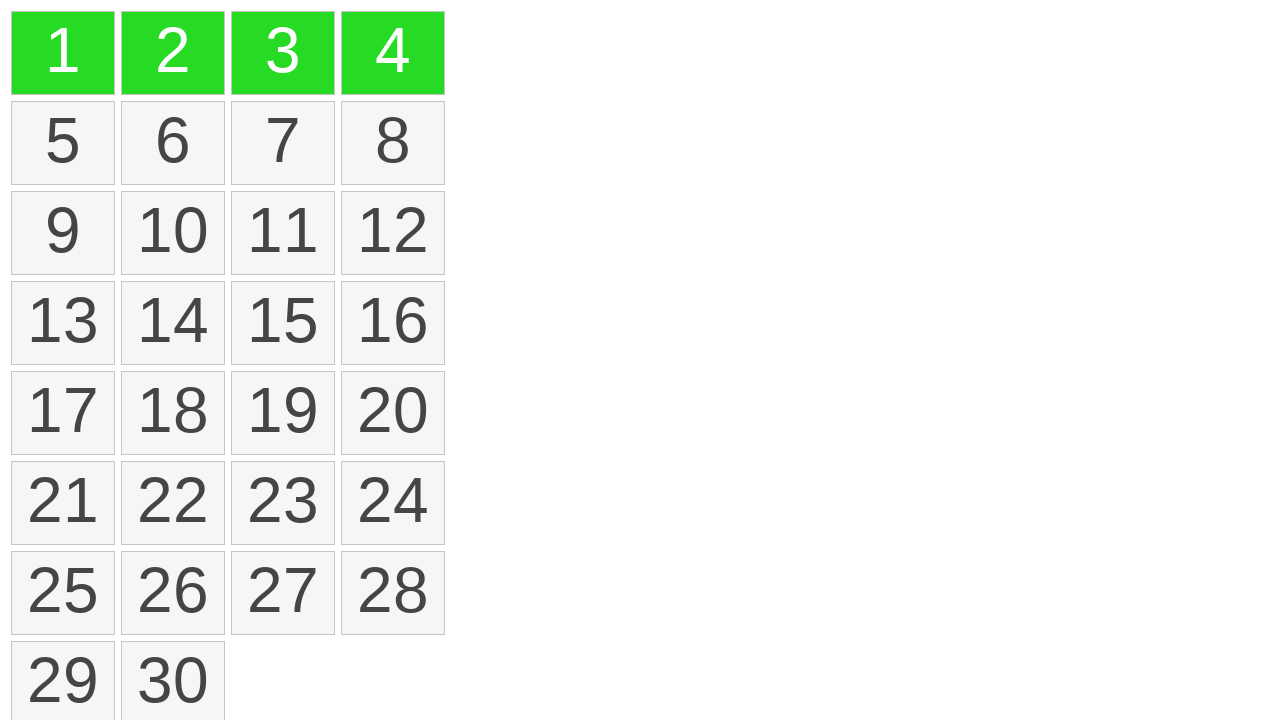